Tests that todo data persists after page reload

Starting URL: https://demo.playwright.dev/todomvc

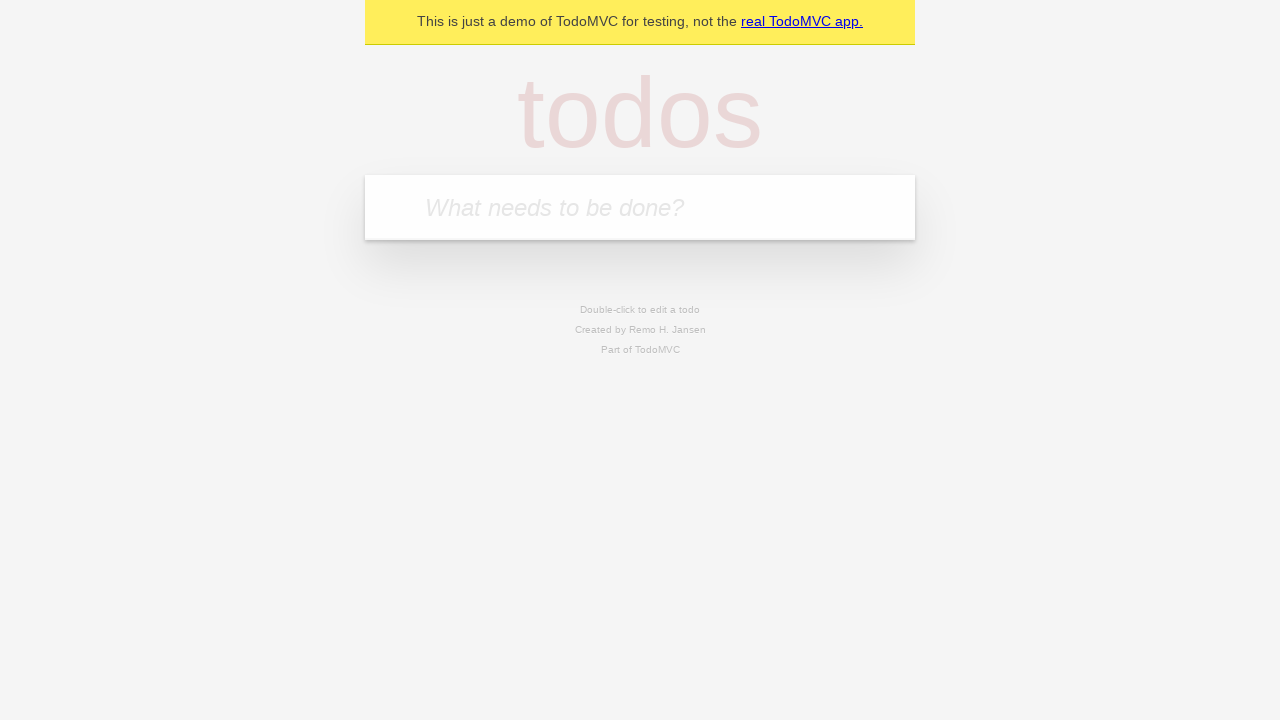

Located the todo input field
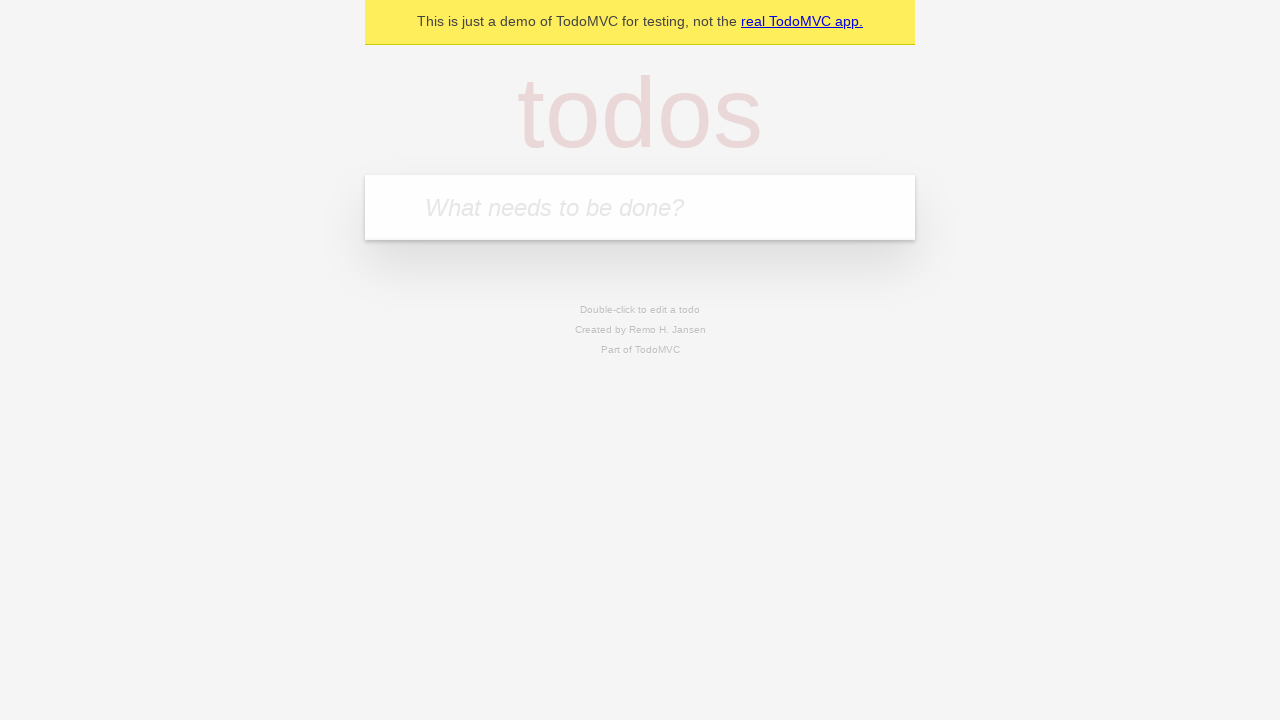

Filled todo input with 'buy some cheese' on internal:attr=[placeholder="What needs to be done?"i]
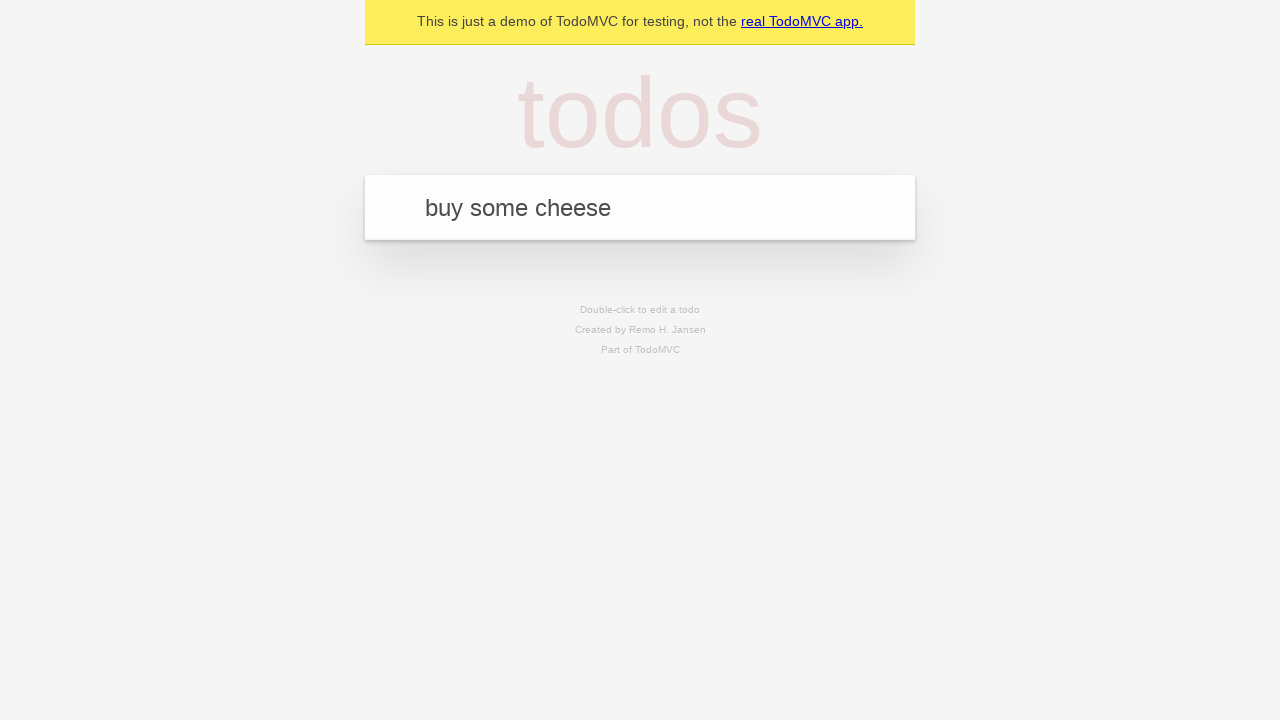

Pressed Enter to create todo 'buy some cheese' on internal:attr=[placeholder="What needs to be done?"i]
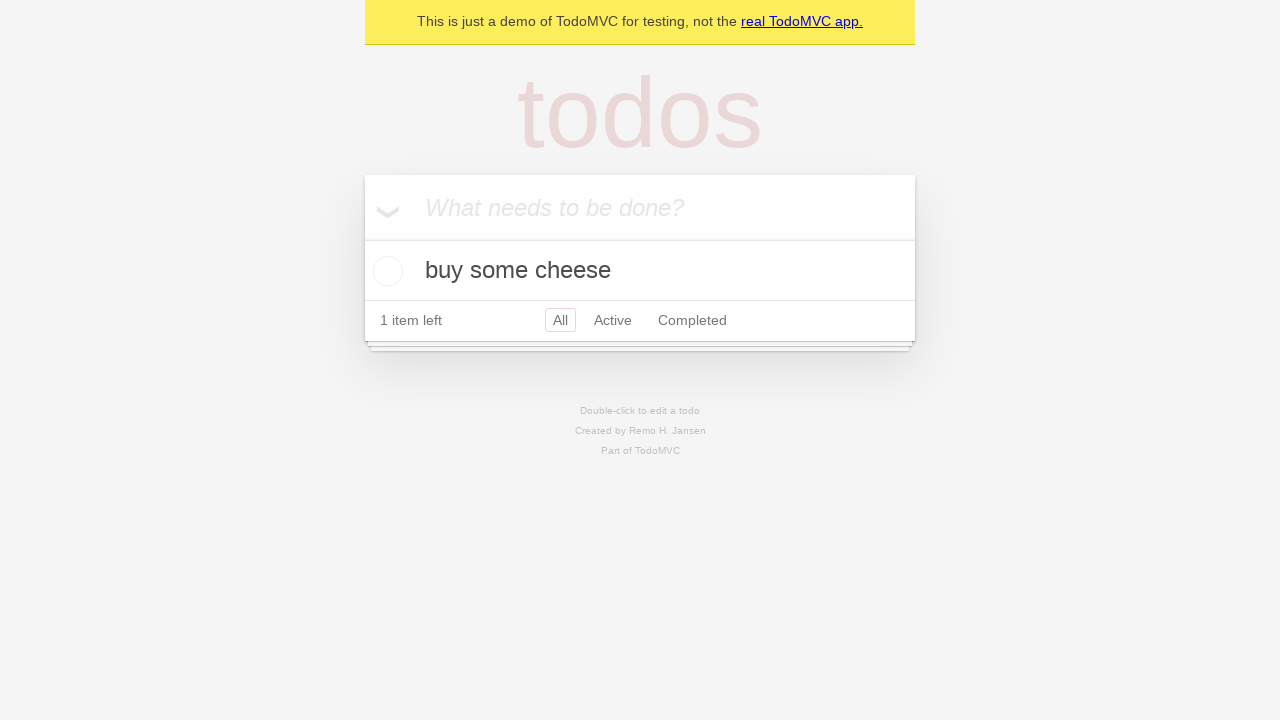

Filled todo input with 'feed the cat' on internal:attr=[placeholder="What needs to be done?"i]
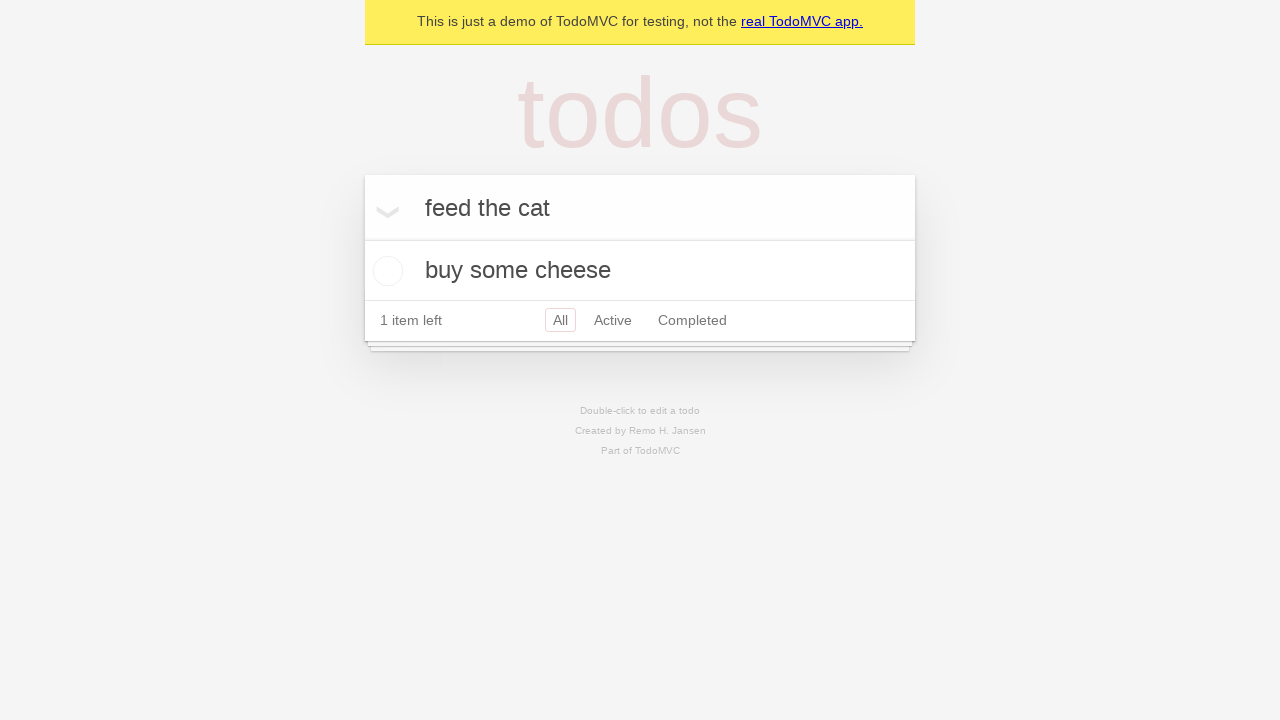

Pressed Enter to create todo 'feed the cat' on internal:attr=[placeholder="What needs to be done?"i]
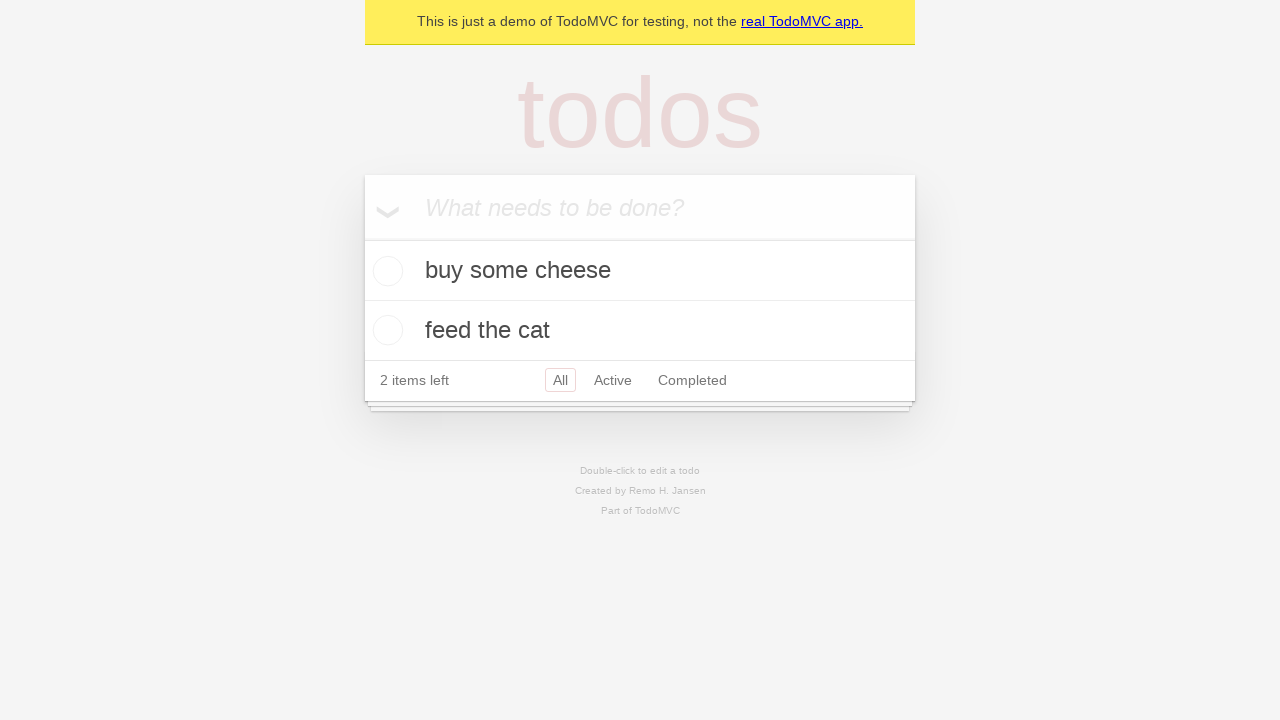

Waited for both todos to be created and visible
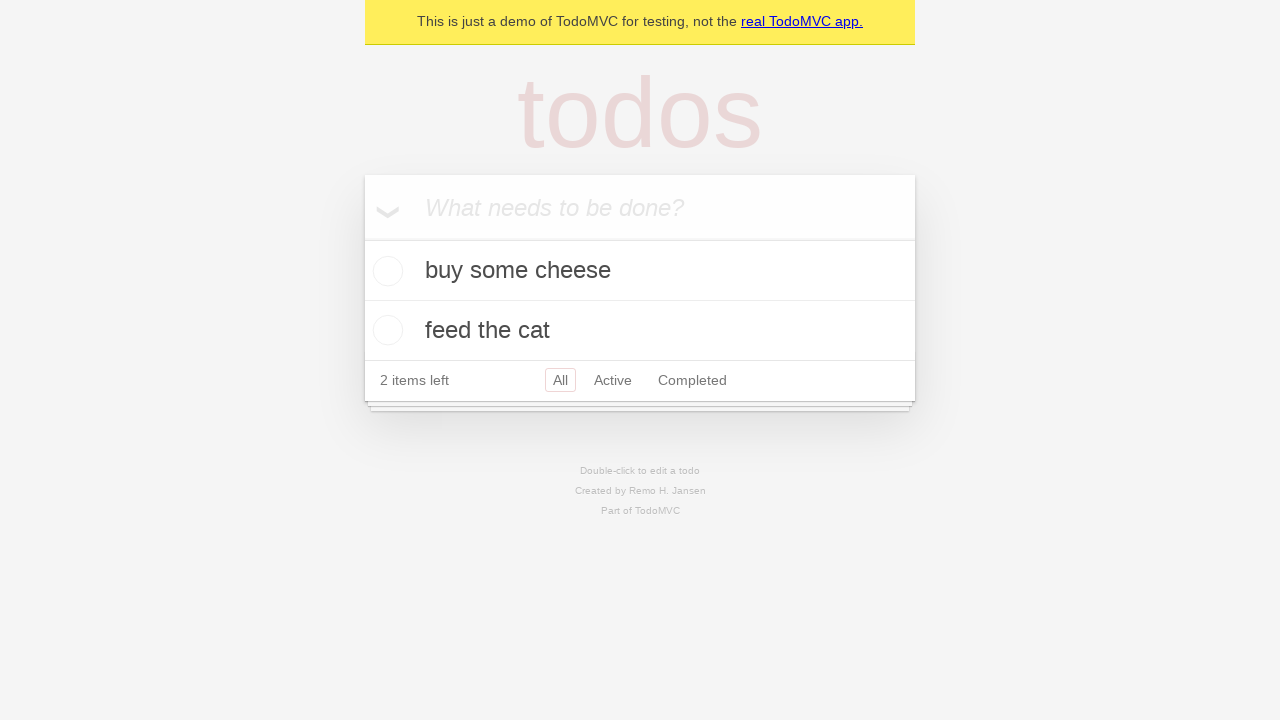

Located all todo items
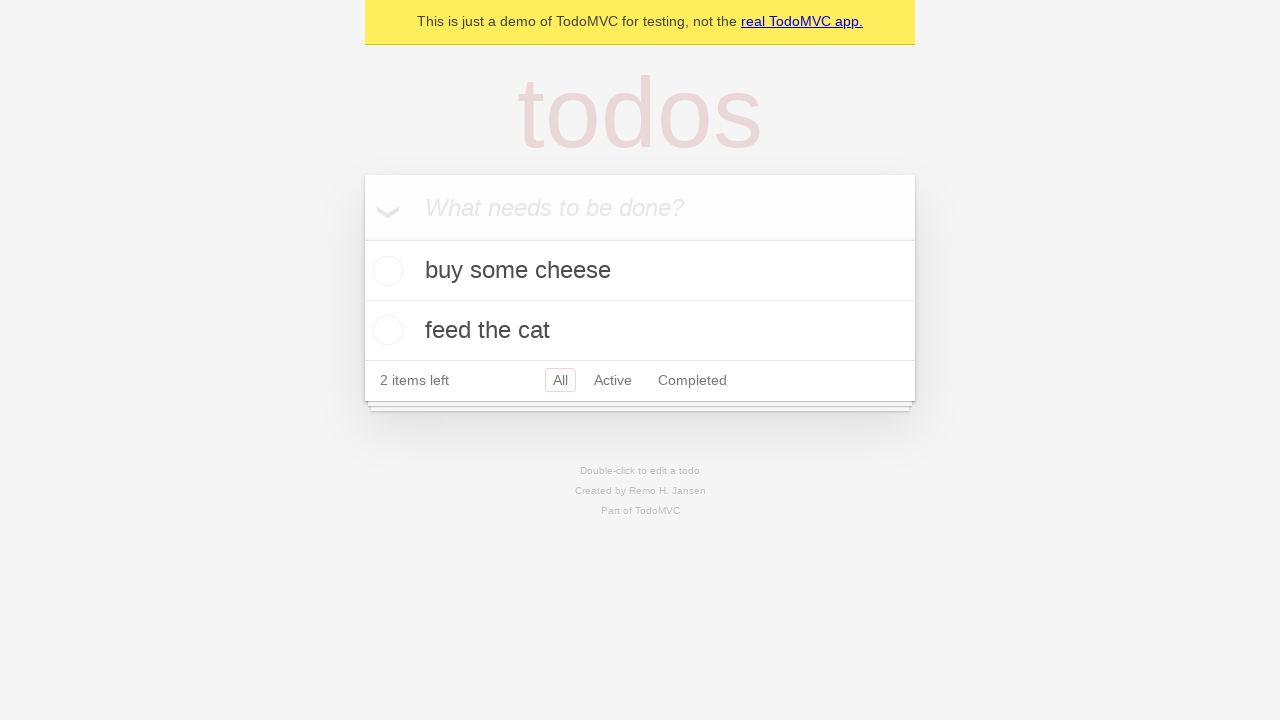

Located checkbox for first todo
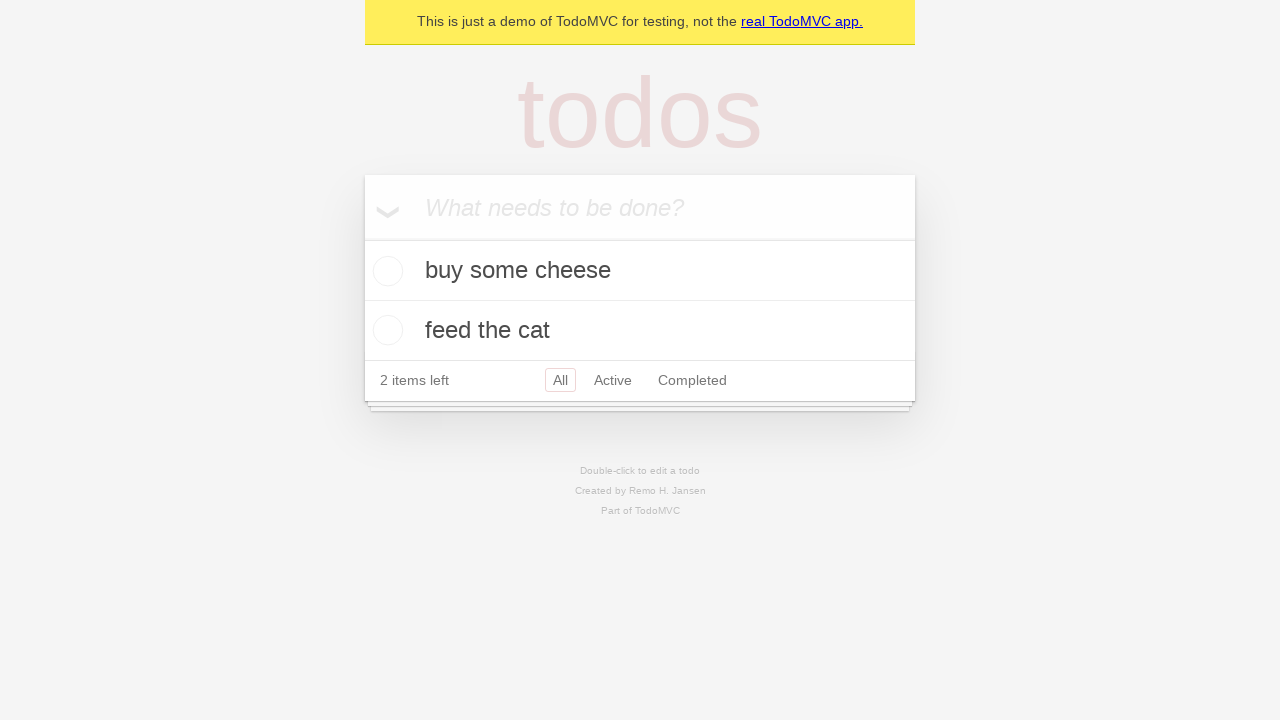

Checked the first todo as completed at (385, 271) on internal:testid=[data-testid="todo-item"s] >> nth=0 >> internal:role=checkbox
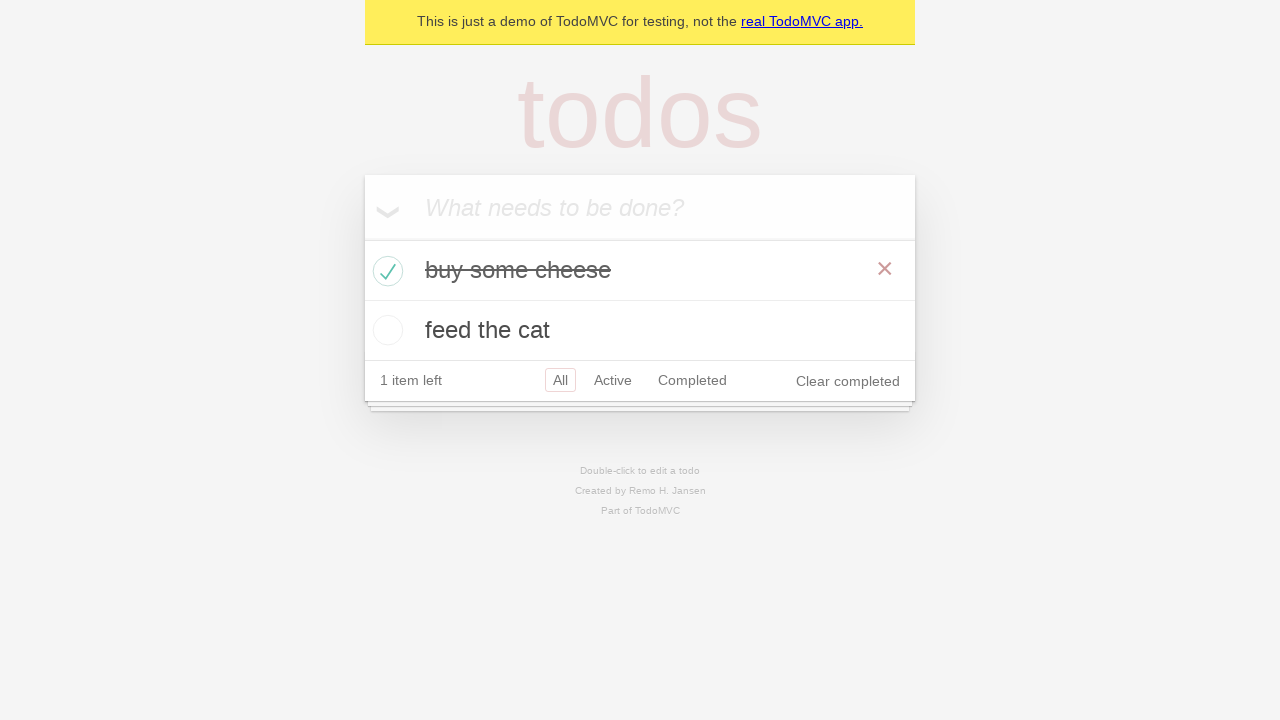

Reloaded the page to test data persistence
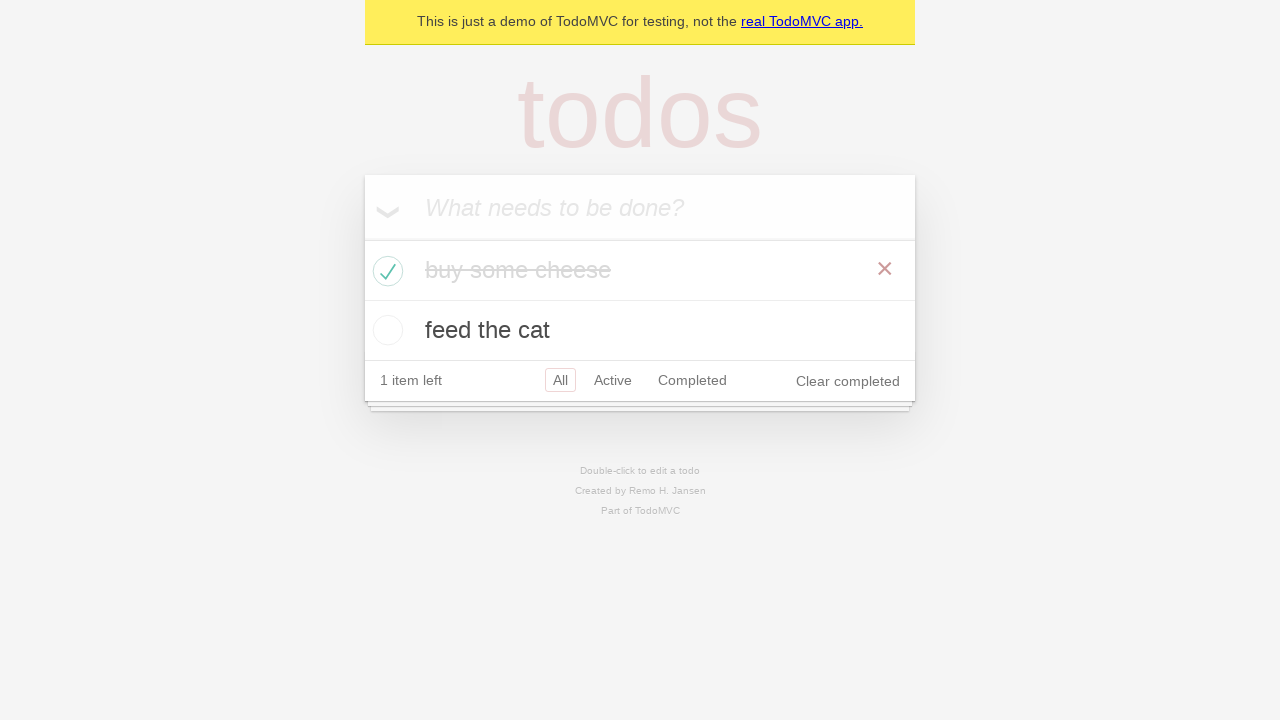

Verified todos persisted after page reload
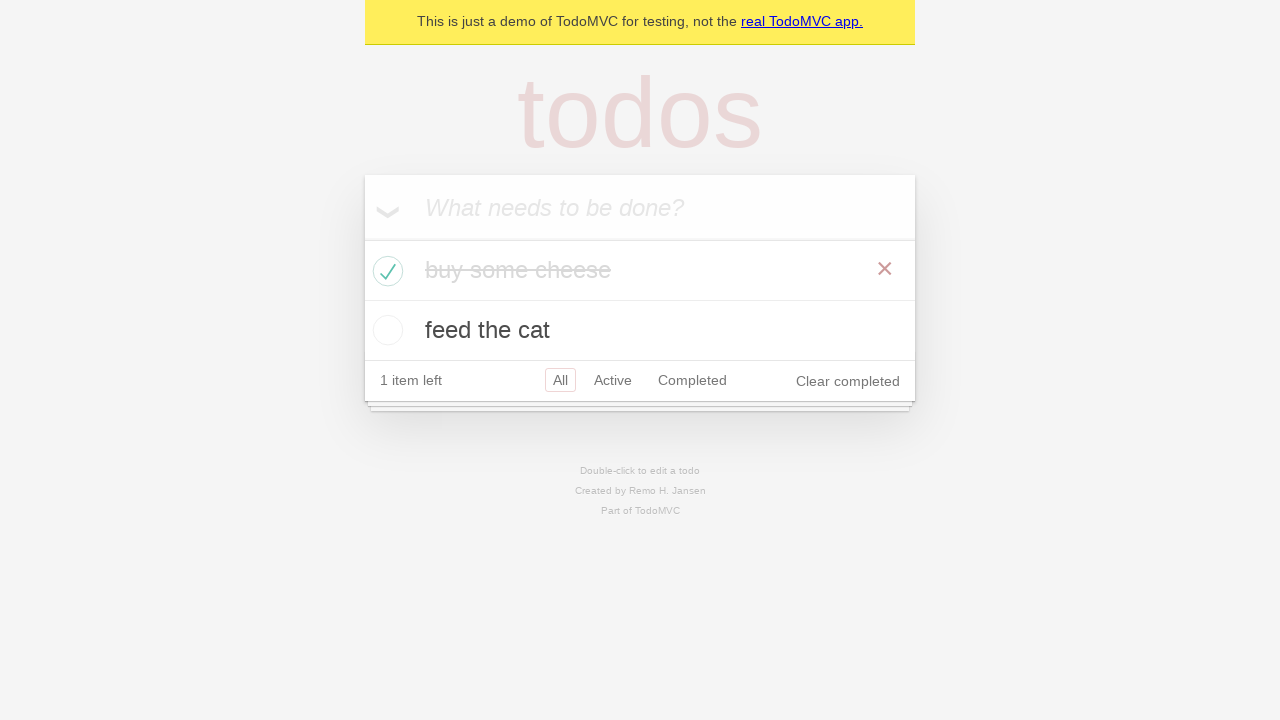

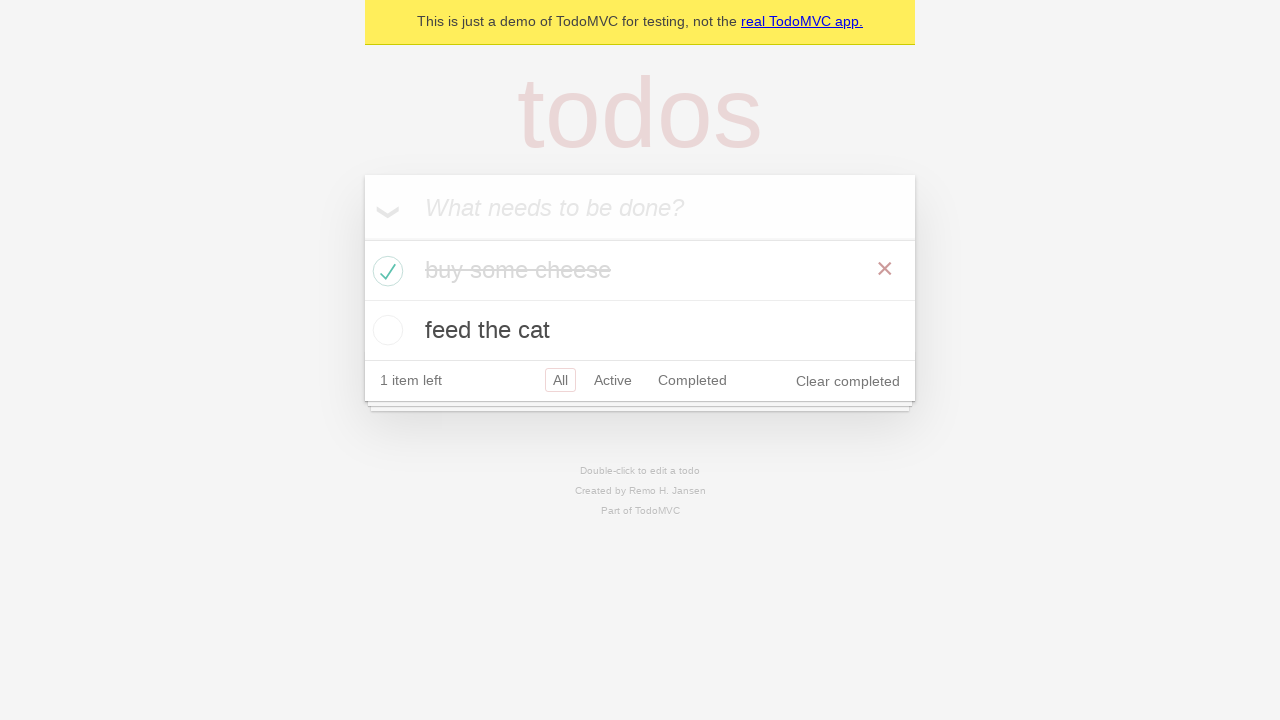